Tests e-commerce cart functionality by adding specific vegetable items (Cucumber, Brocolli, Tomato, Brinjal) to cart, proceeding to checkout, applying a promo code, and verifying the promo is successfully applied.

Starting URL: https://rahulshettyacademy.com/seleniumPractise/#/

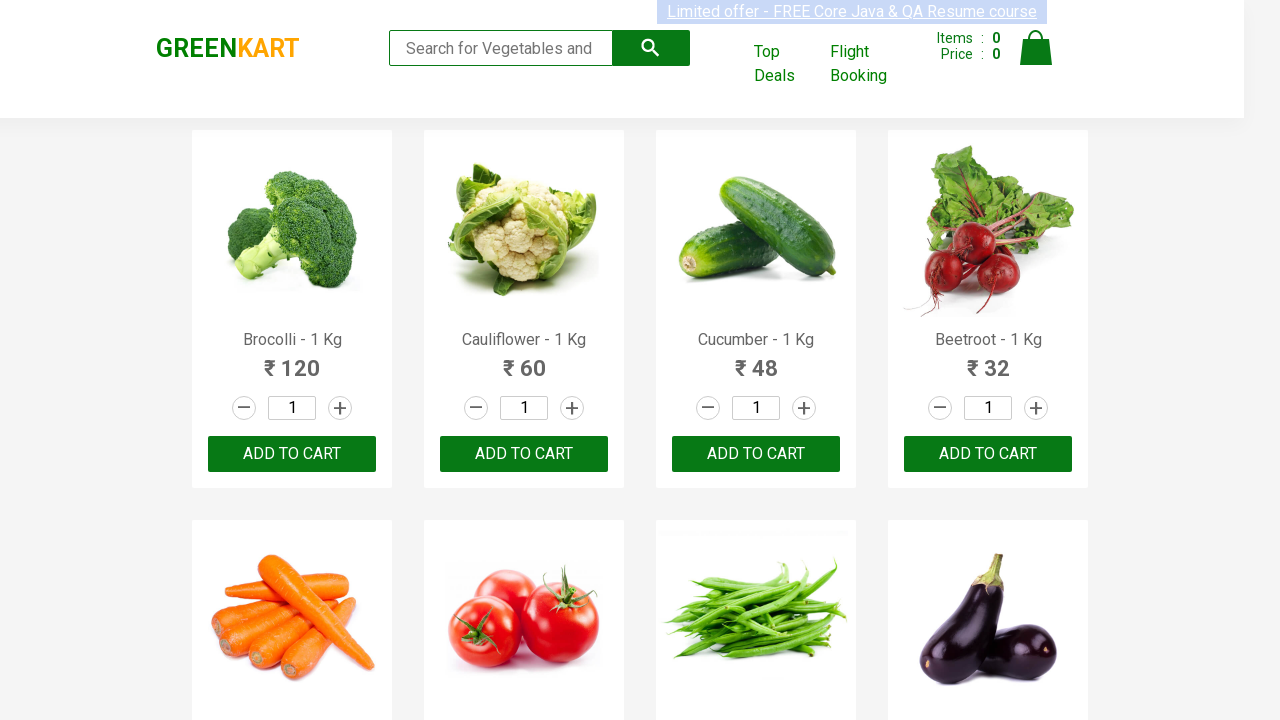

Waited for product names to load on the page
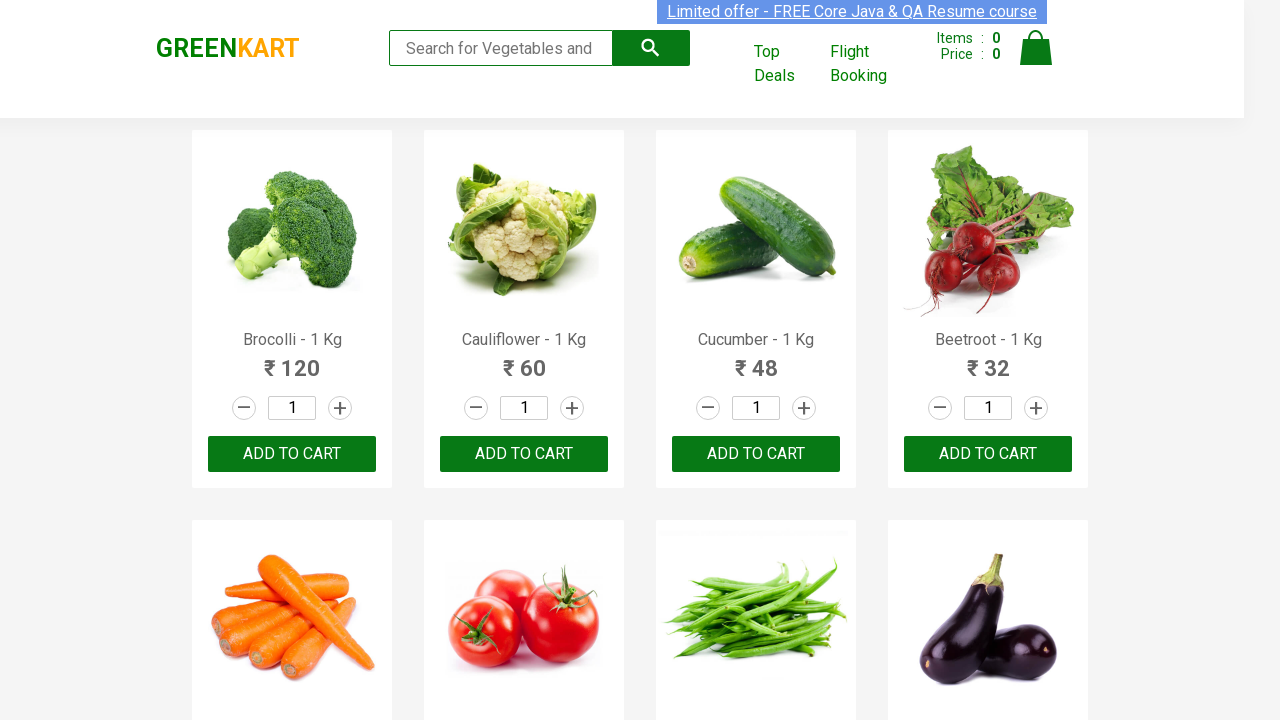

Retrieved all product elements from the page
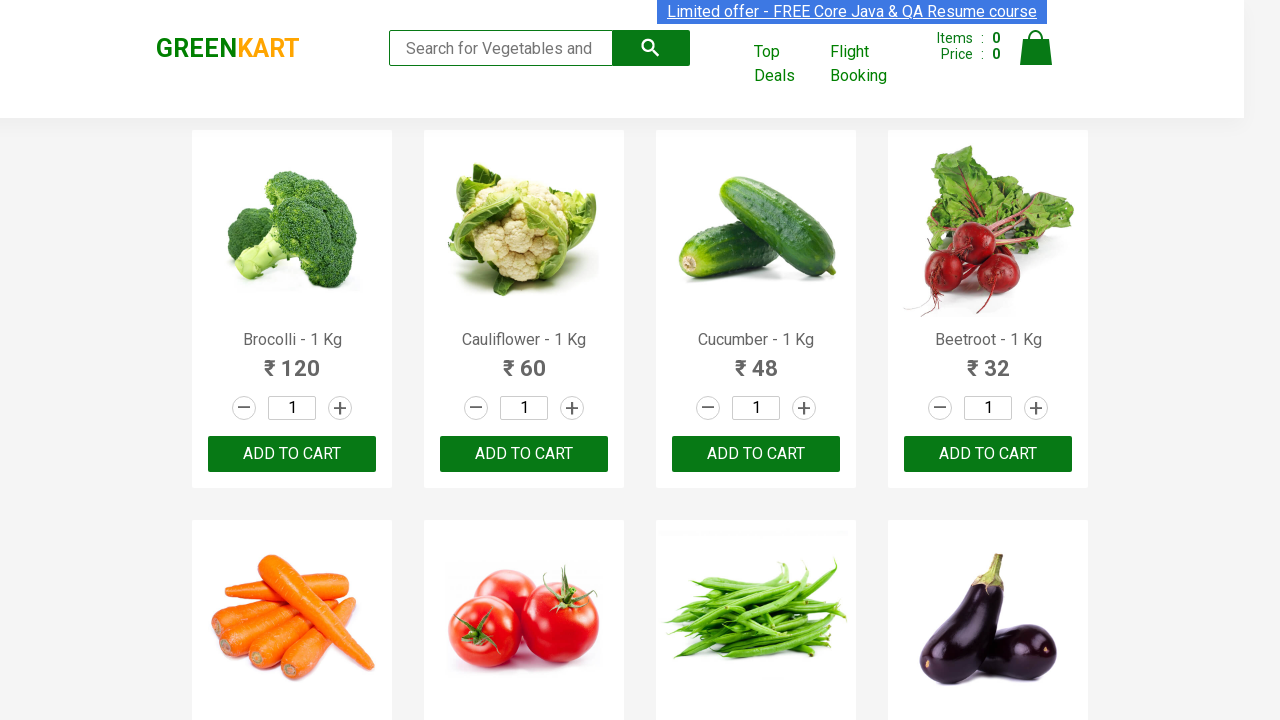

Added Brocolli to cart at (292, 454) on xpath=//div[@class='product-action']/button >> nth=0
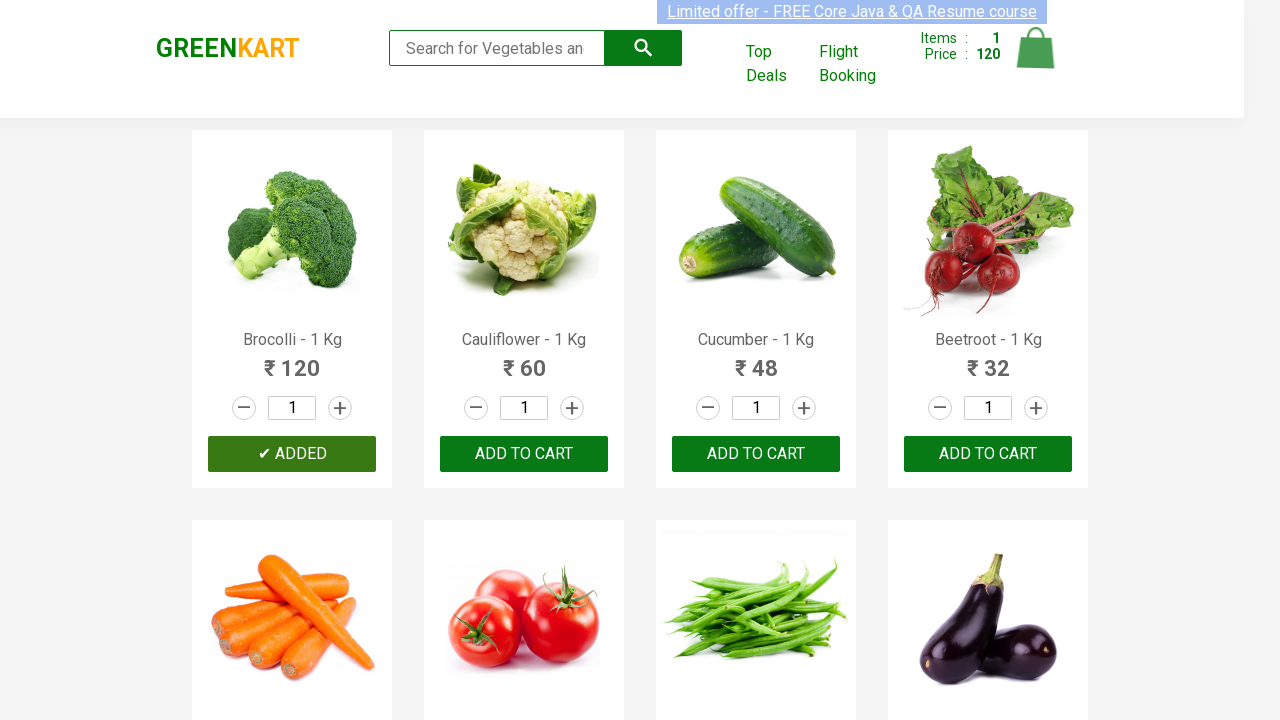

Added Cucumber to cart at (756, 454) on xpath=//div[@class='product-action']/button >> nth=2
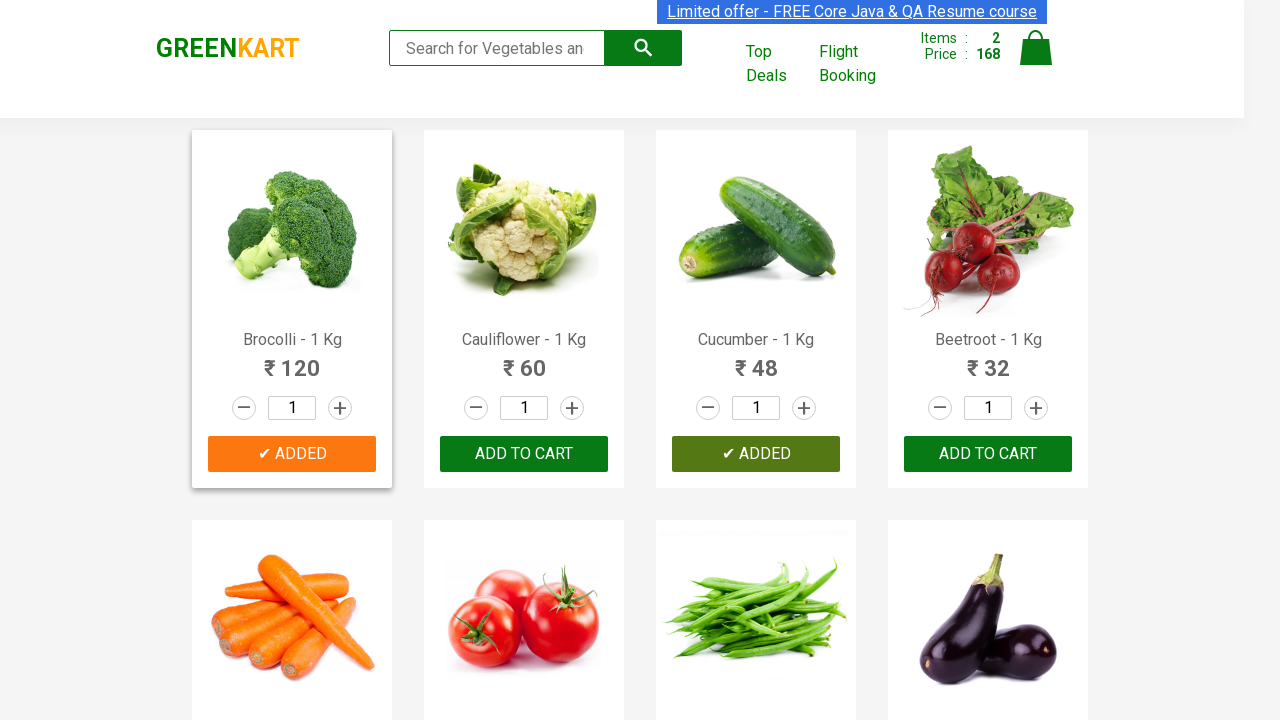

Added Tomato to cart at (524, 360) on xpath=//div[@class='product-action']/button >> nth=5
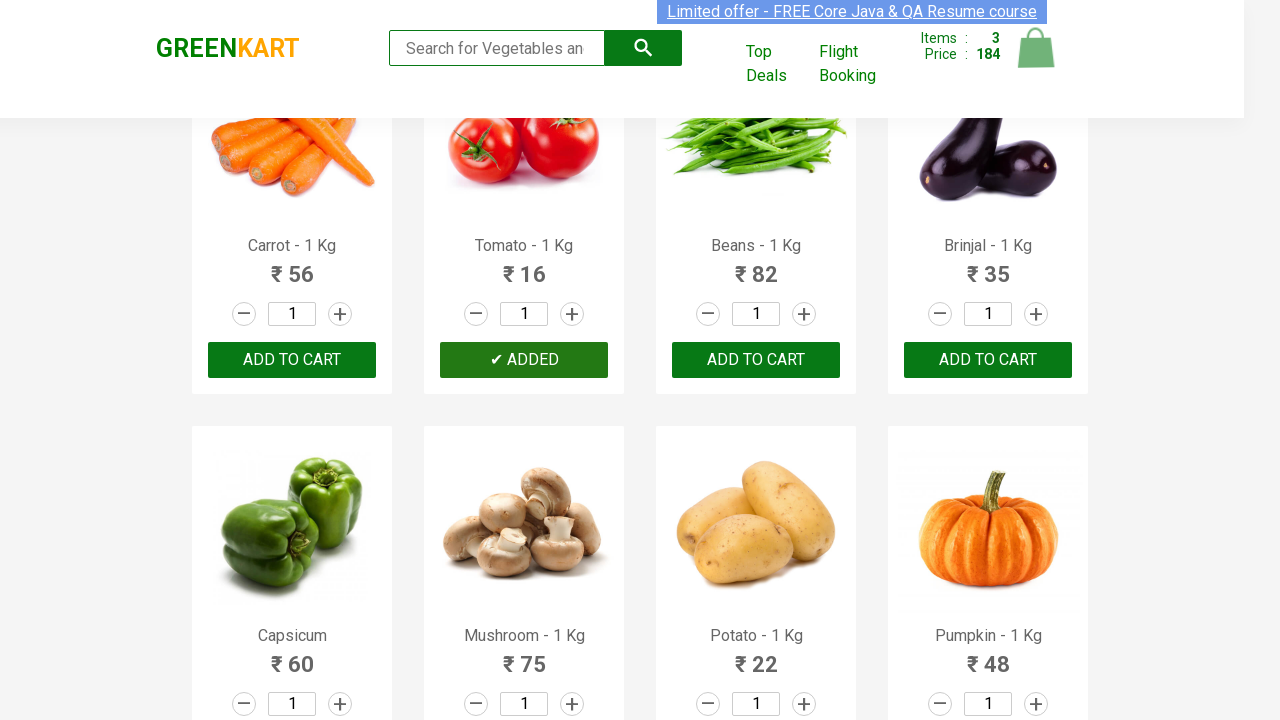

Added Brinjal to cart at (988, 360) on xpath=//div[@class='product-action']/button >> nth=7
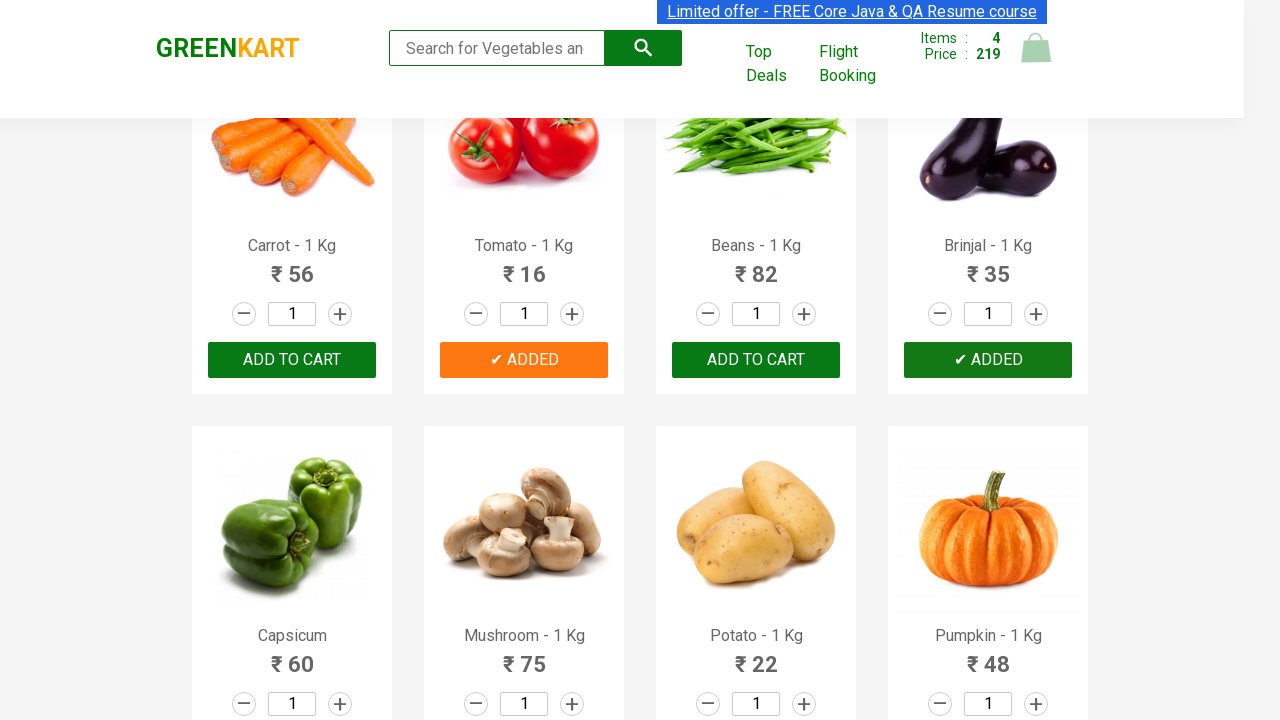

Clicked on cart icon to view cart at (1036, 48) on img[alt='Cart']
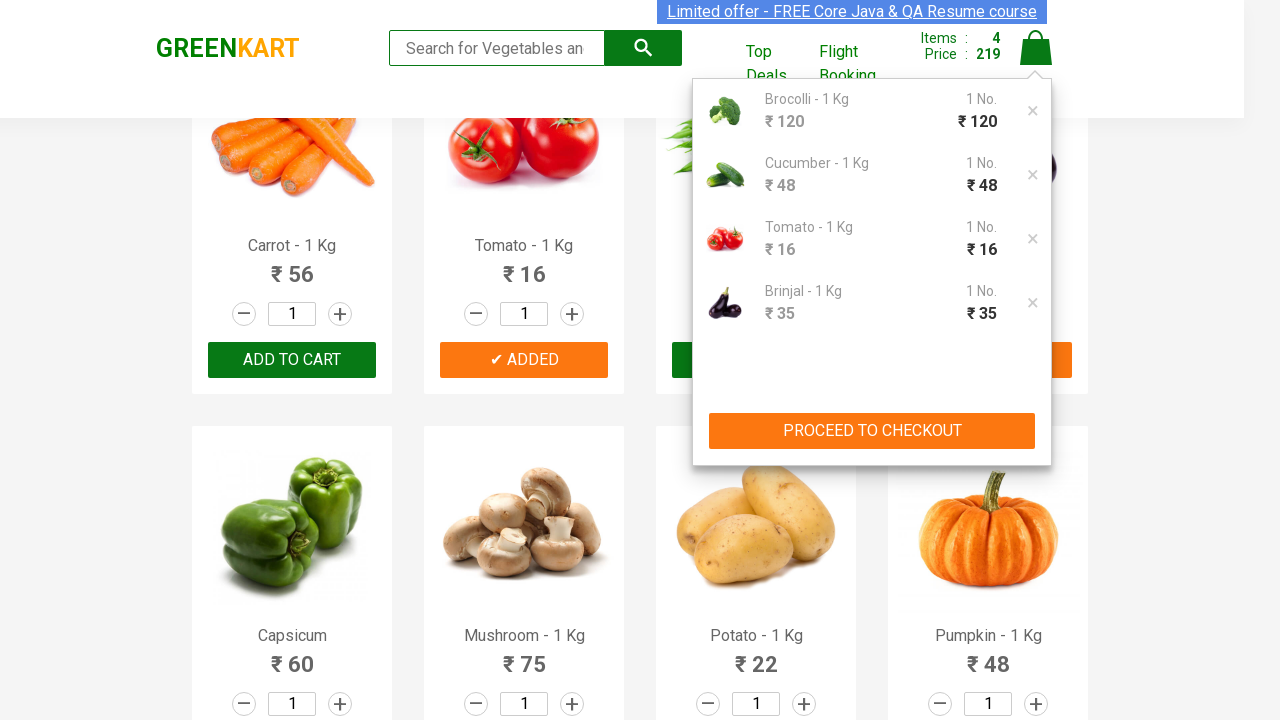

Clicked PROCEED TO CHECKOUT button at (872, 431) on xpath=//button[contains(text(),'PROCEED TO CHECKOUT')]
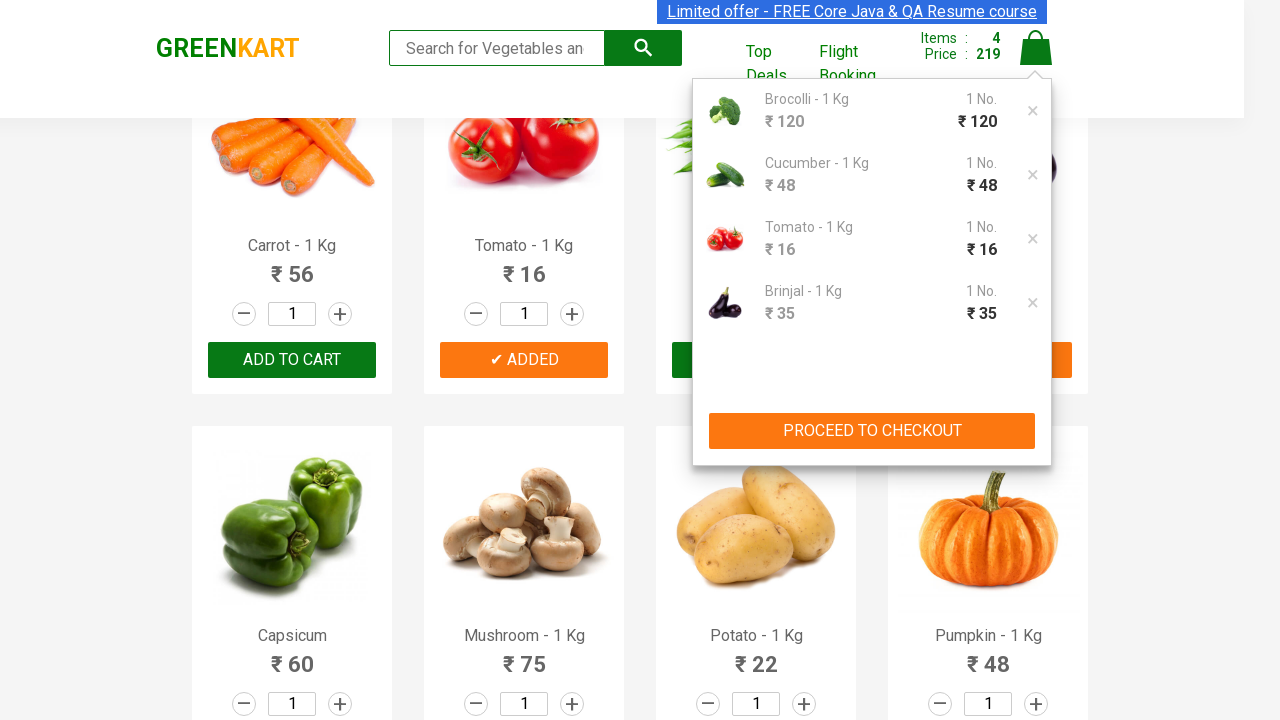

Waited for promo code input field to appear
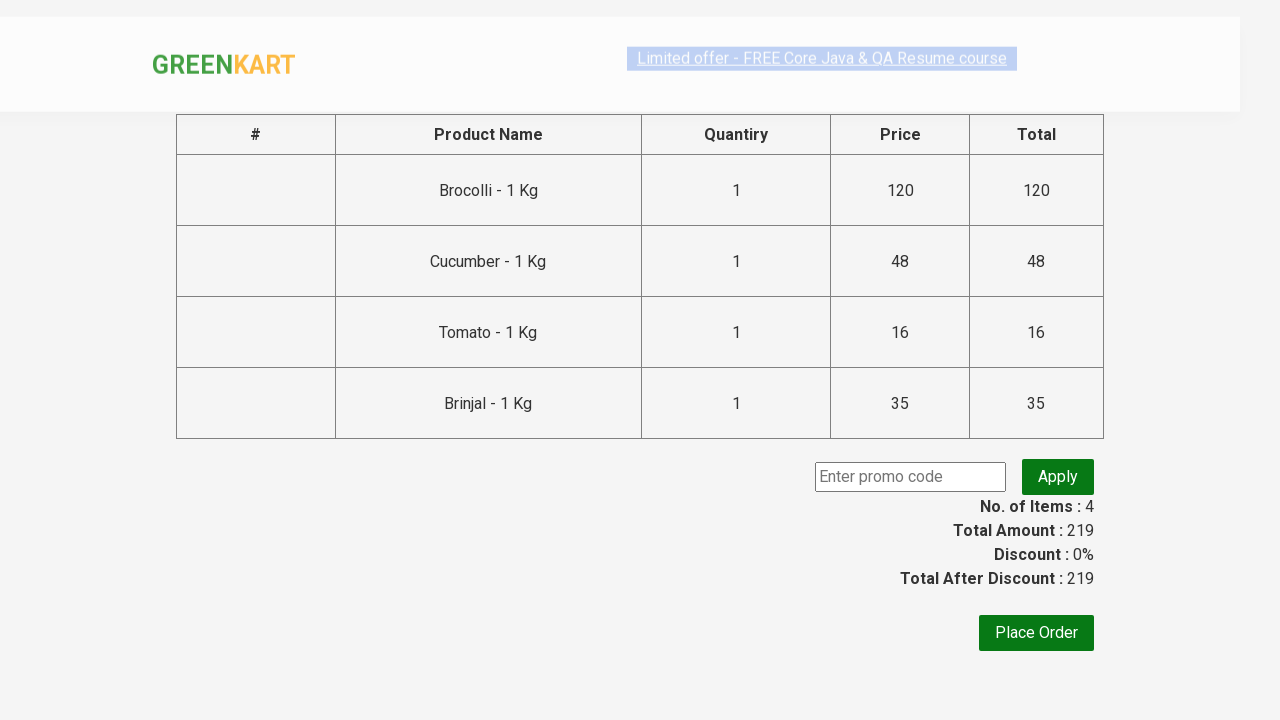

Entered promo code 'rahulshettyacademy' in the promo code field on input.promoCode
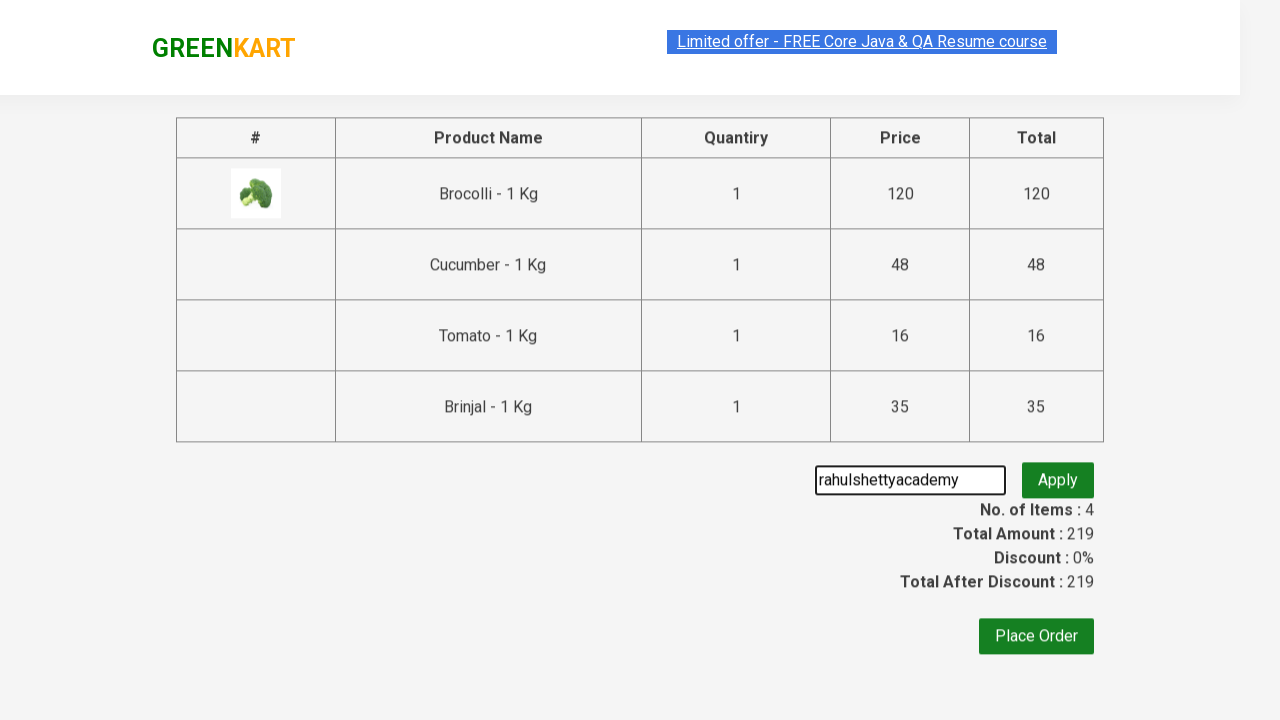

Clicked Apply promo button to apply the promo code at (1058, 477) on button.promoBtn
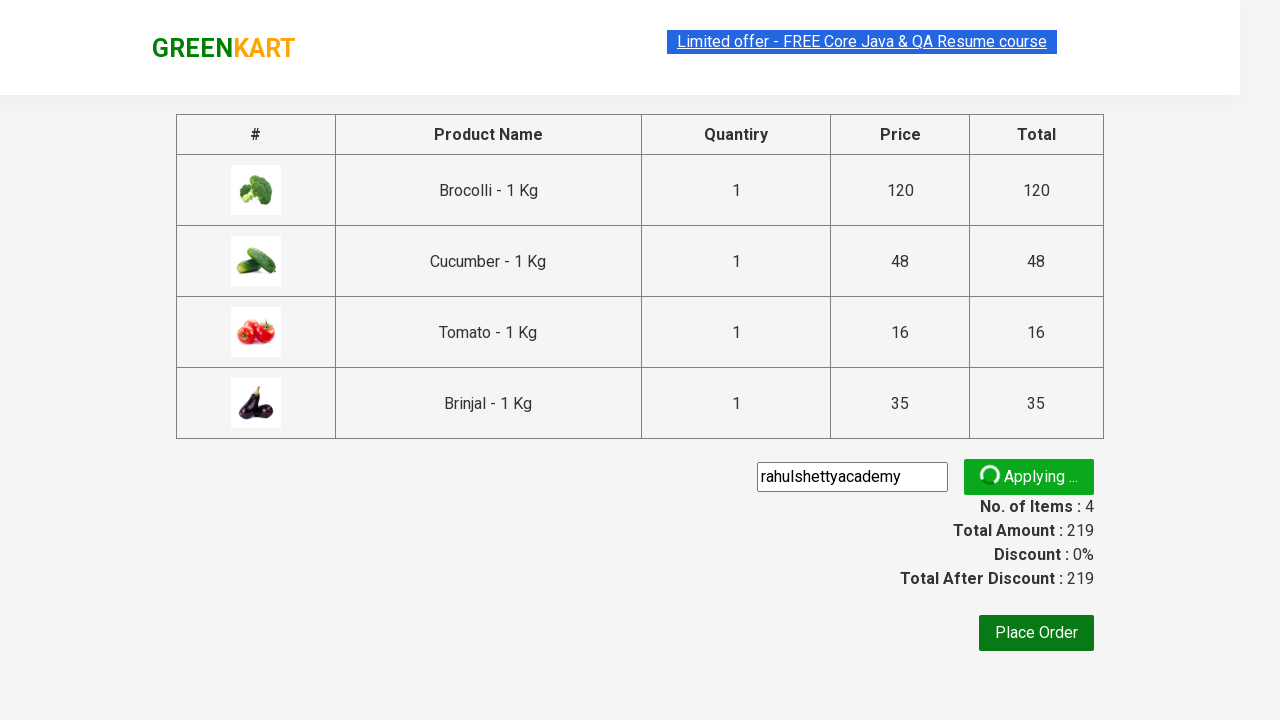

Verified promo code was successfully applied
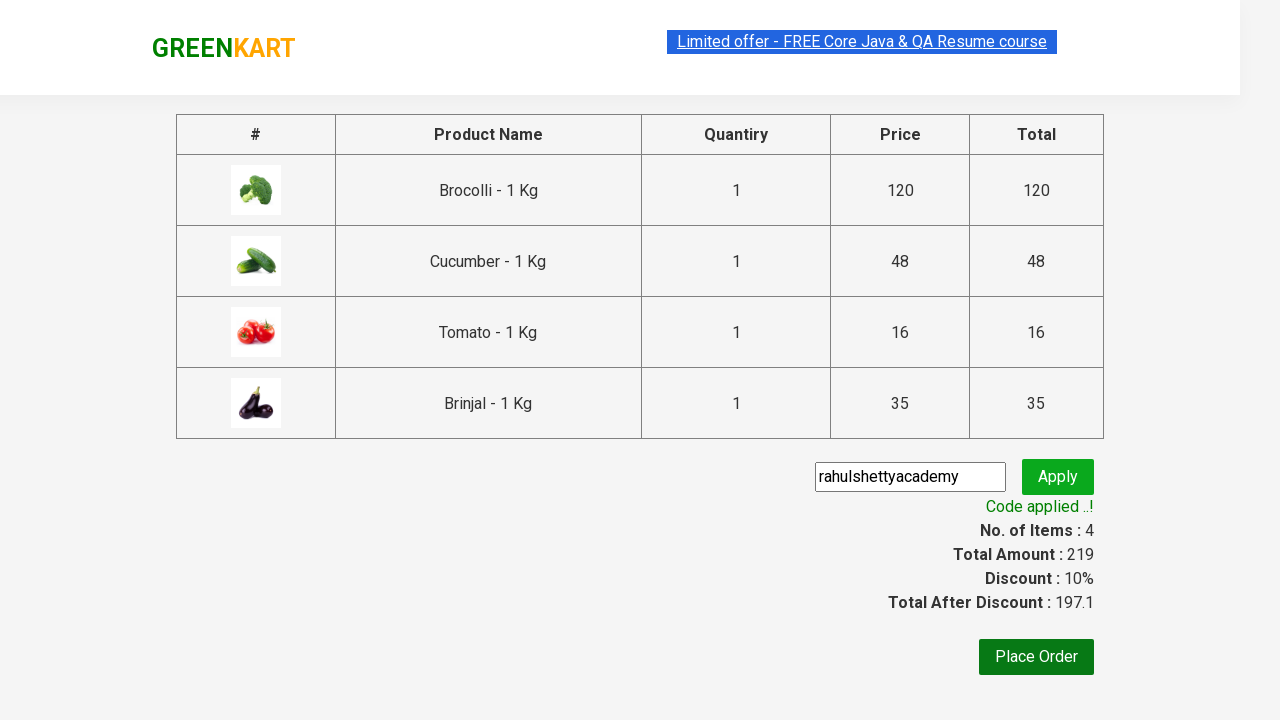

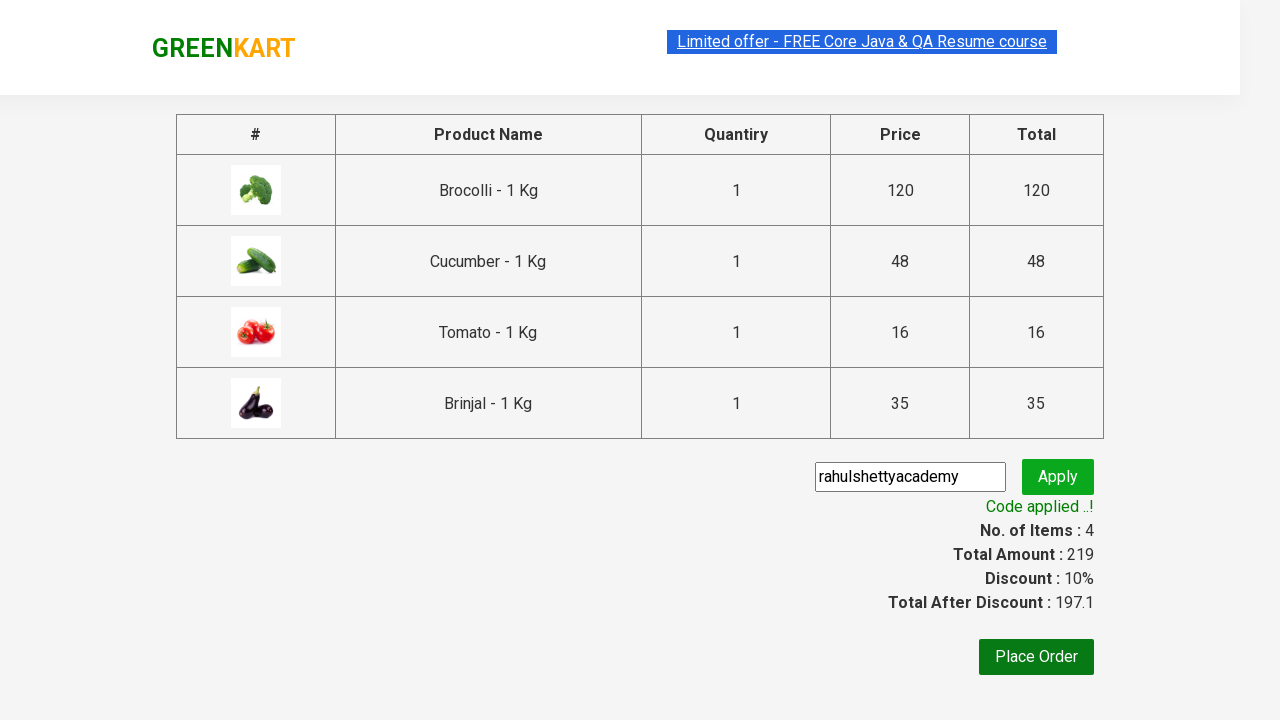